Tests dynamic button color change by waiting for the button to change to red color and then clicking it

Starting URL: https://demoqa.com/dynamic-properties

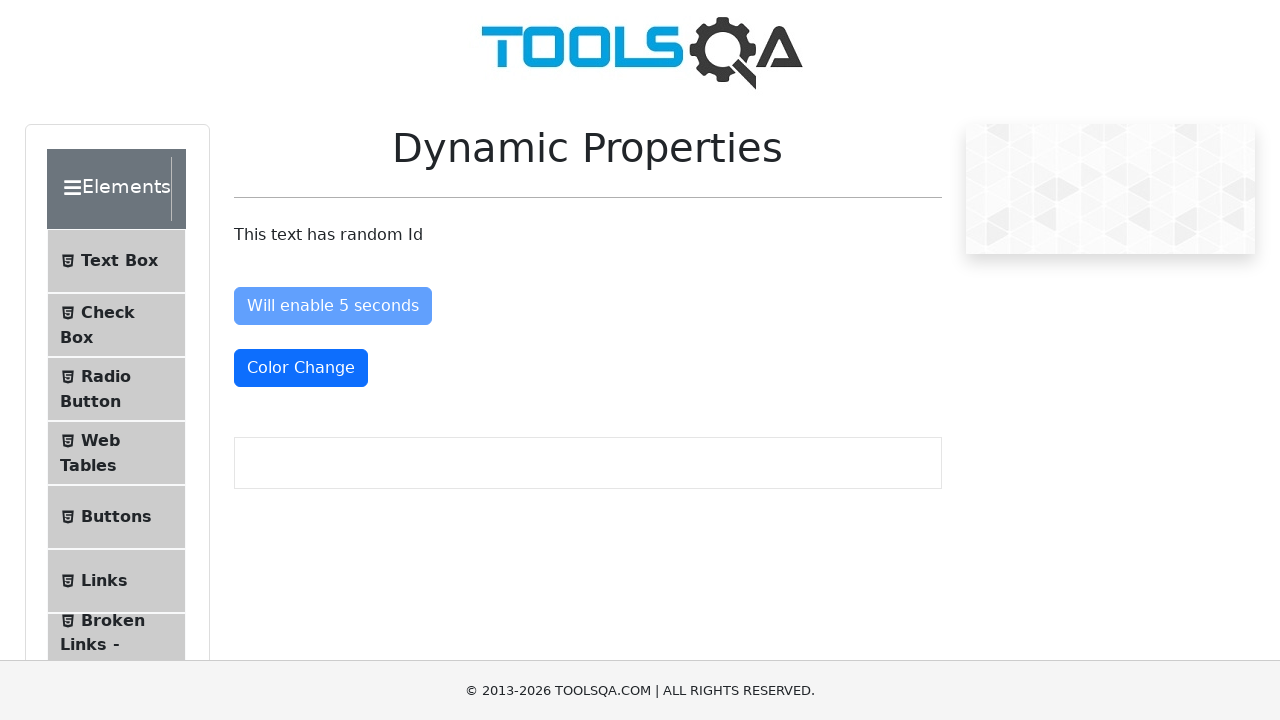

Located the 'Color Change' button
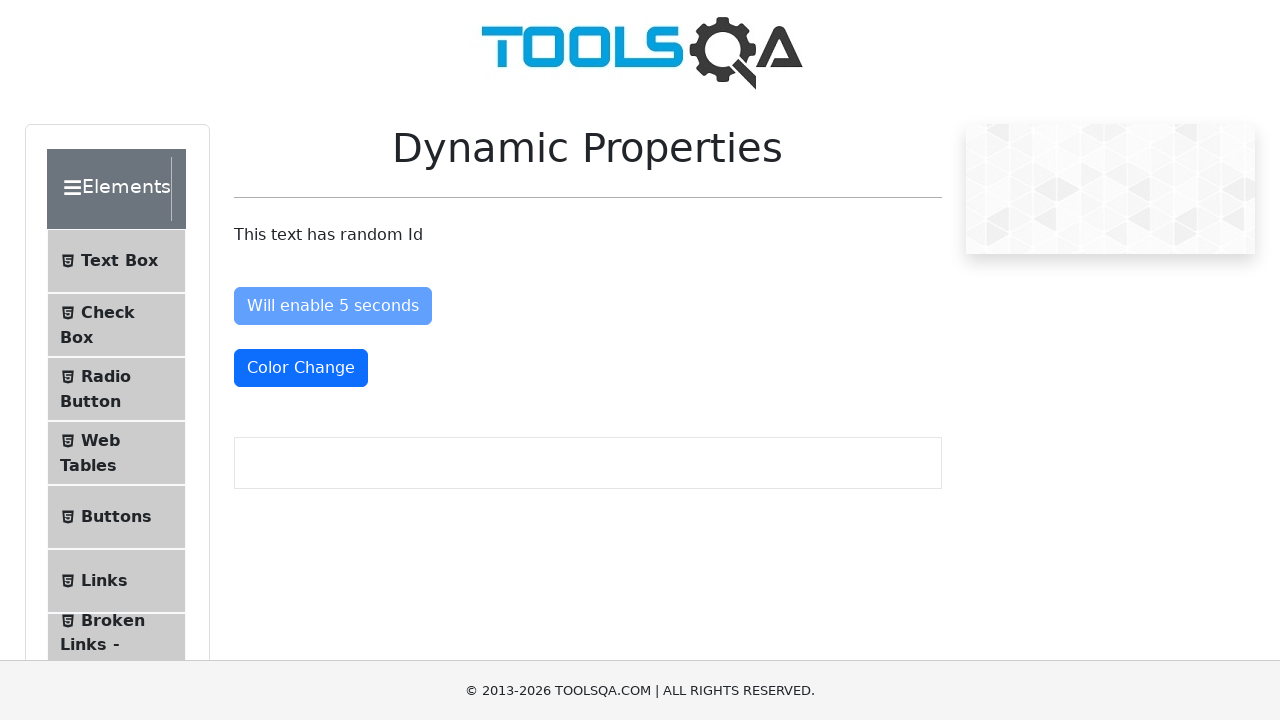

Verified button has changed to red color (rgb(220, 53, 69))
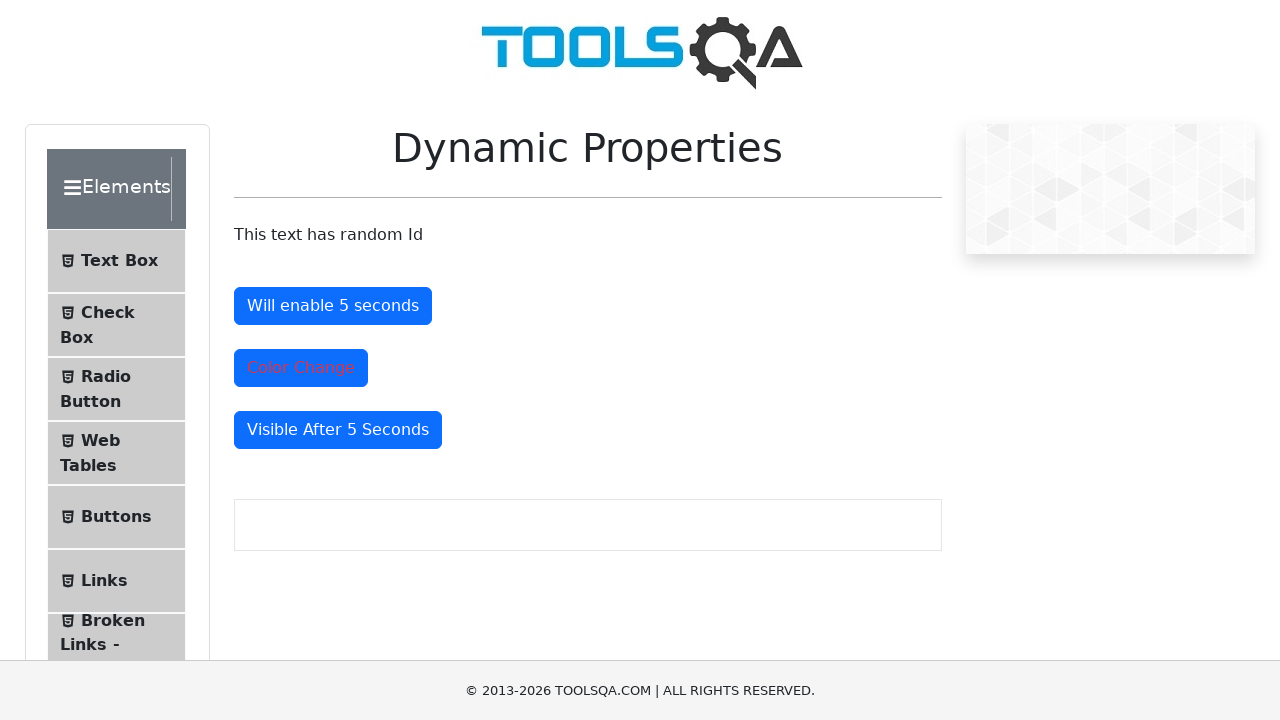

Clicked the color-changed button at (301, 368) on internal:role=button[name="Color Change"i]
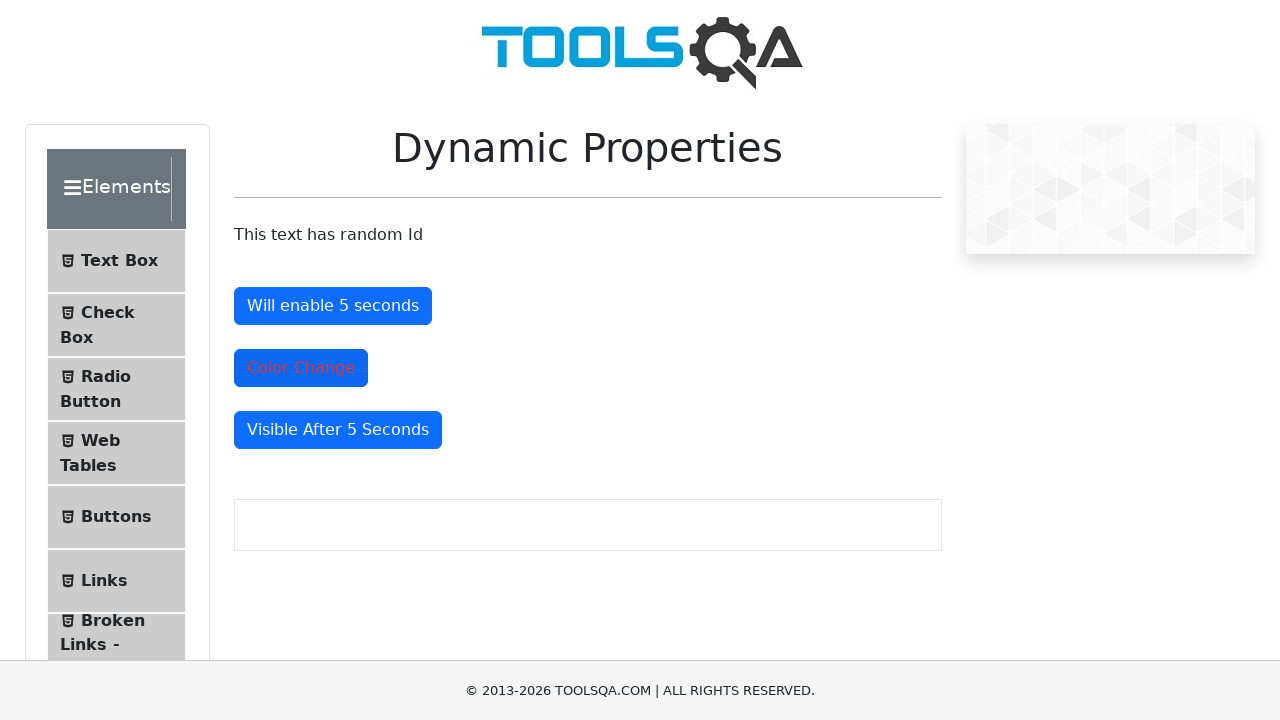

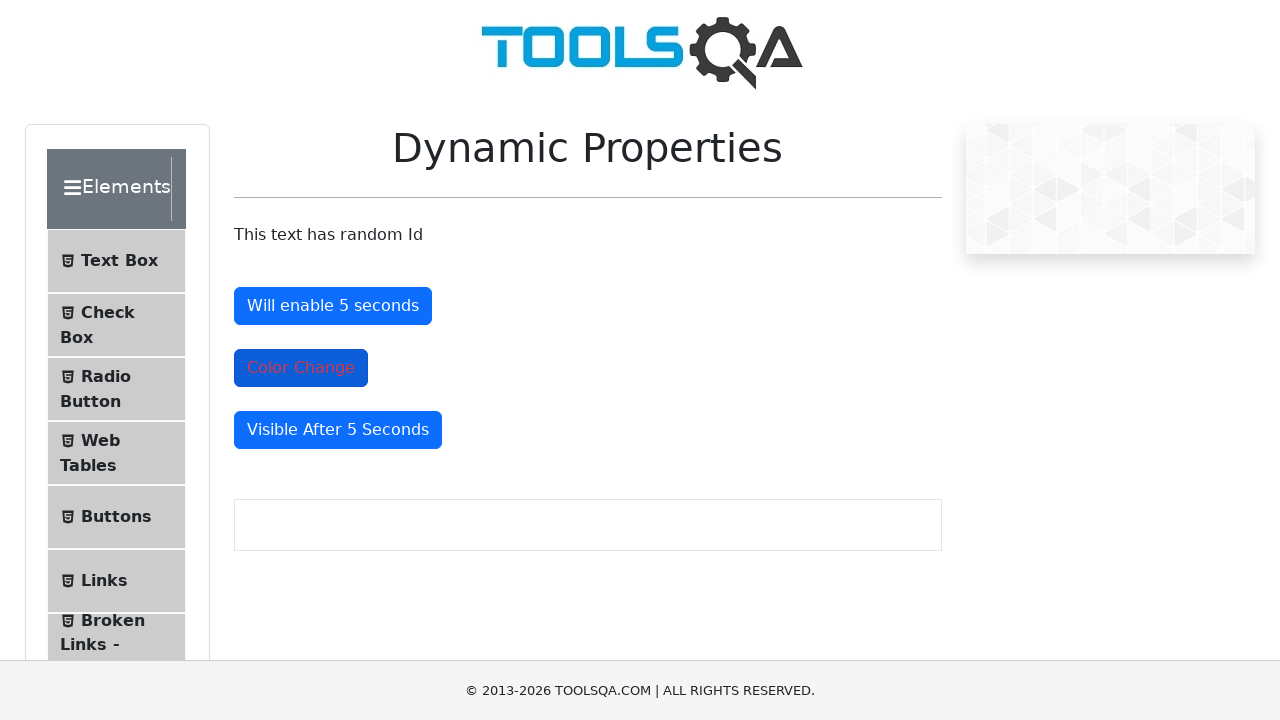